Tests nested frame handling by navigating to the nested frames page and switching into multiple nested frames to access content

Starting URL: https://the-internet.herokuapp.com/

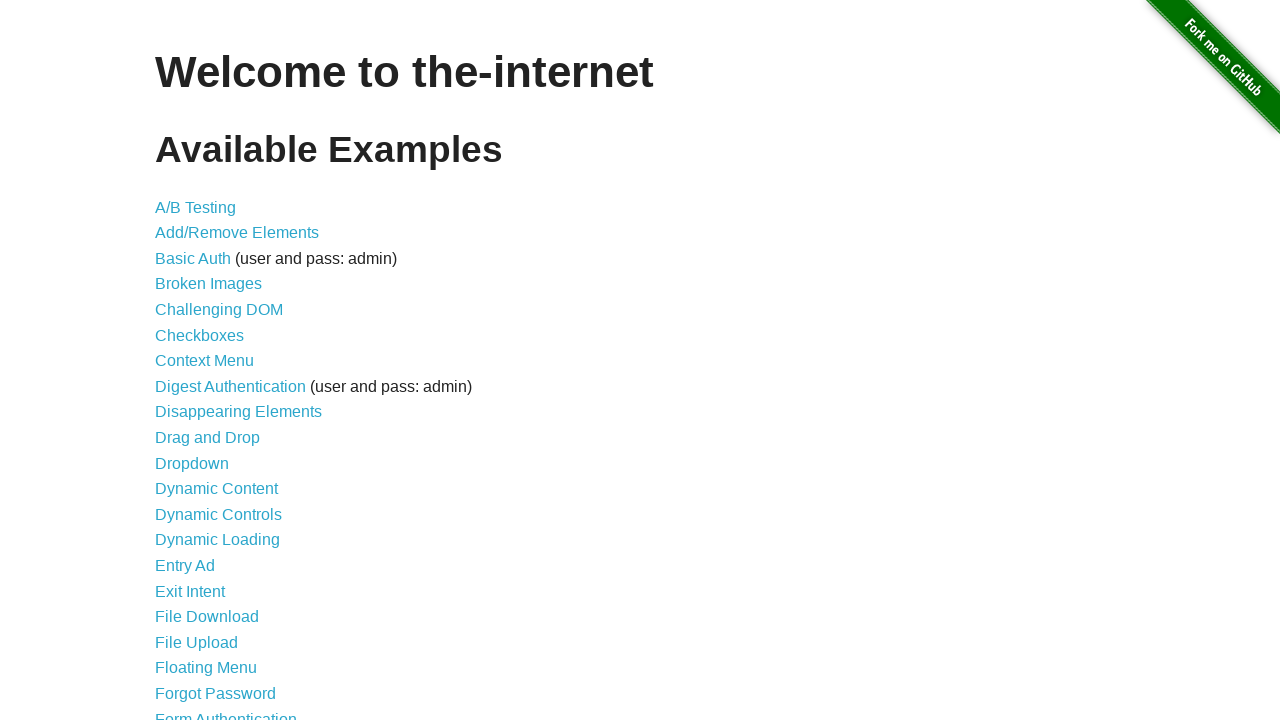

Clicked on Nested Frames link at (210, 395) on xpath=//a[text()='Nested Frames']
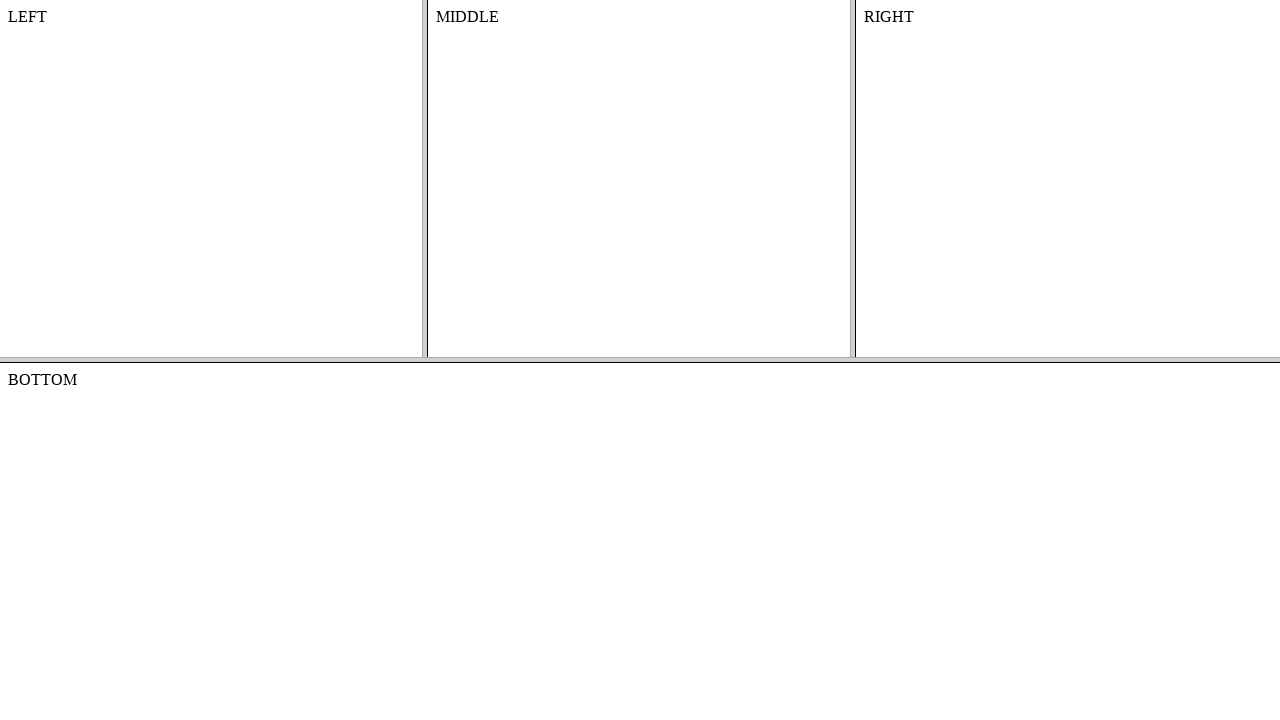

Located top frame (frame-top)
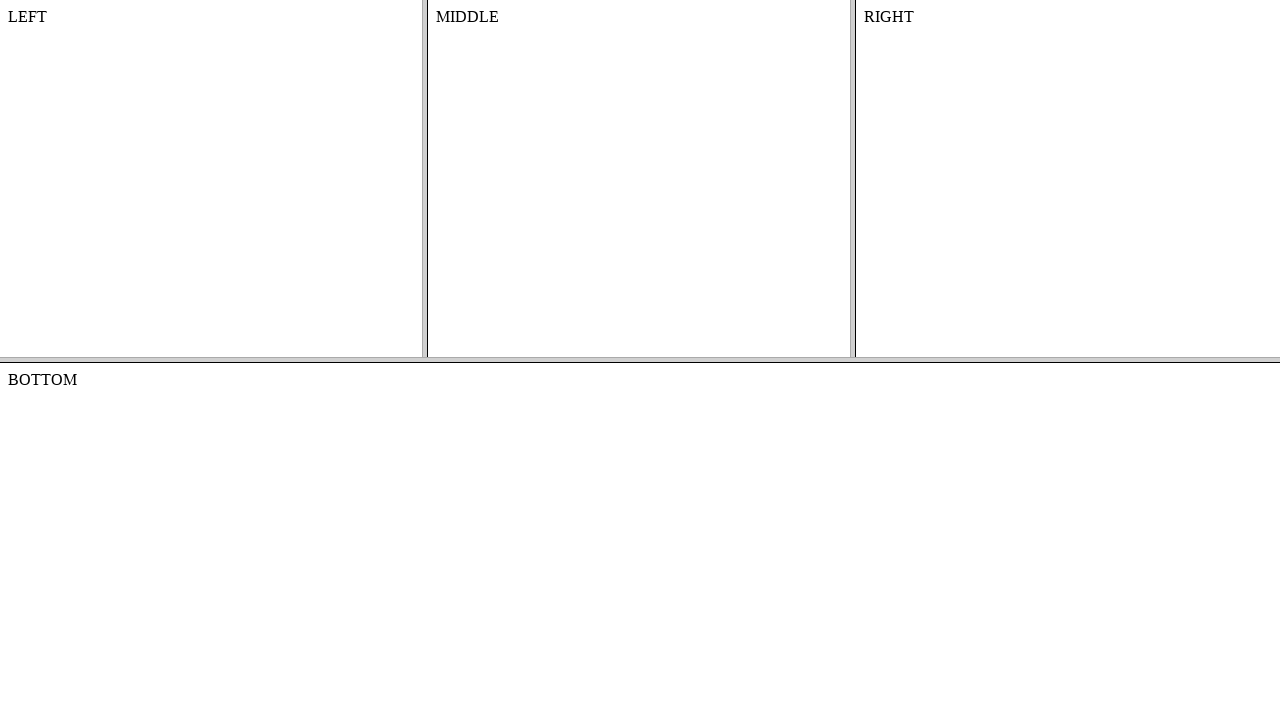

Located middle frame (frame-middle) within top frame
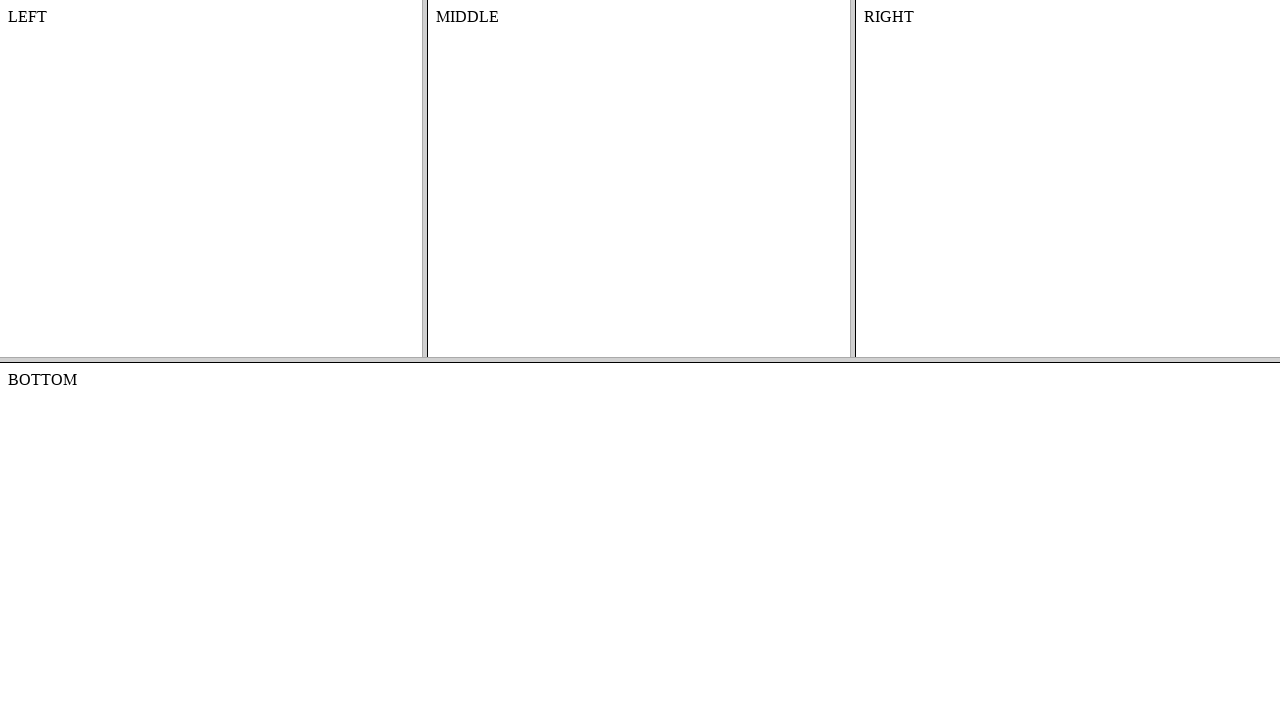

Retrieved content text from middle frame: 'MIDDLE'
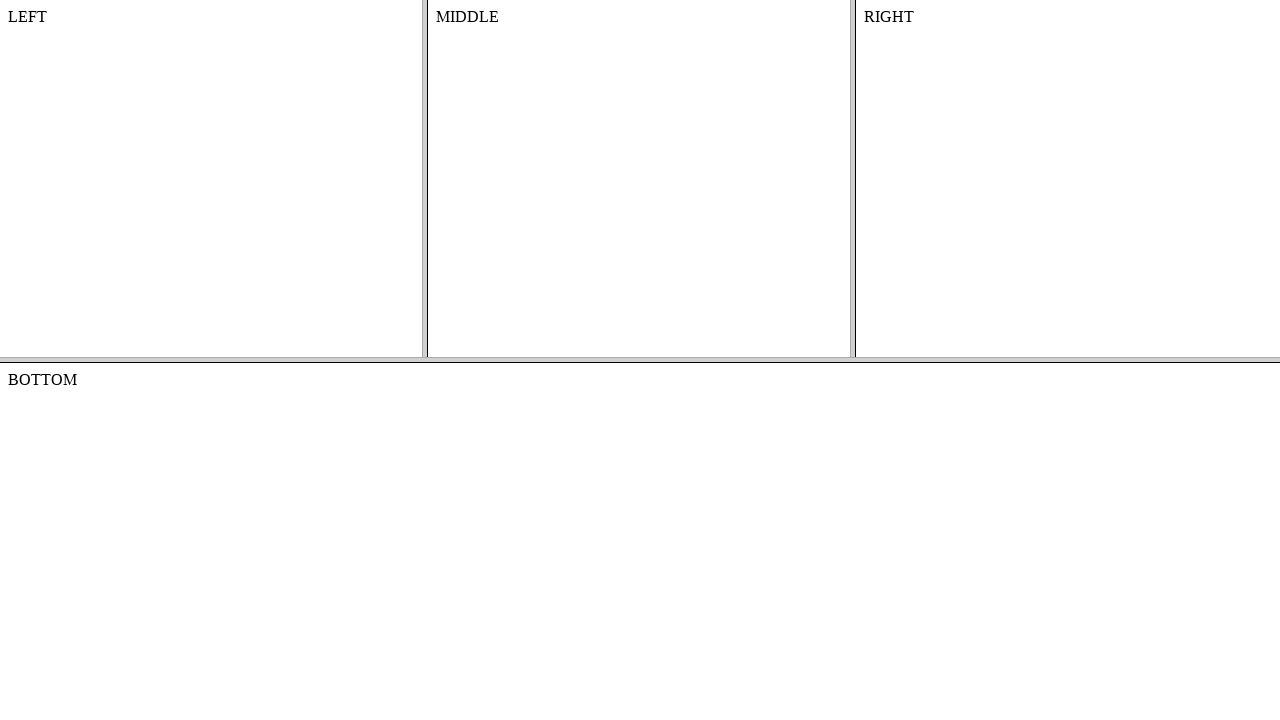

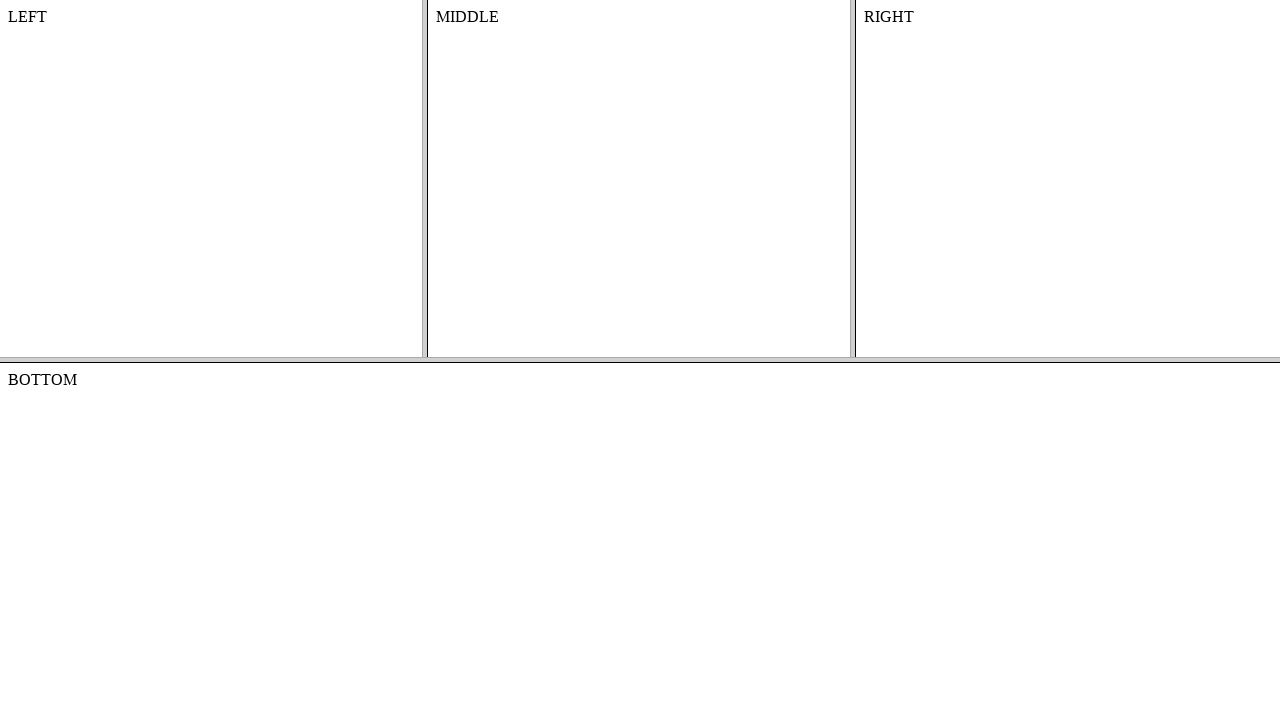